Tests multiple window handling by clicking buttons that open new windows/tabs and switching between them

Starting URL: https://demoqa.com/browser-windows

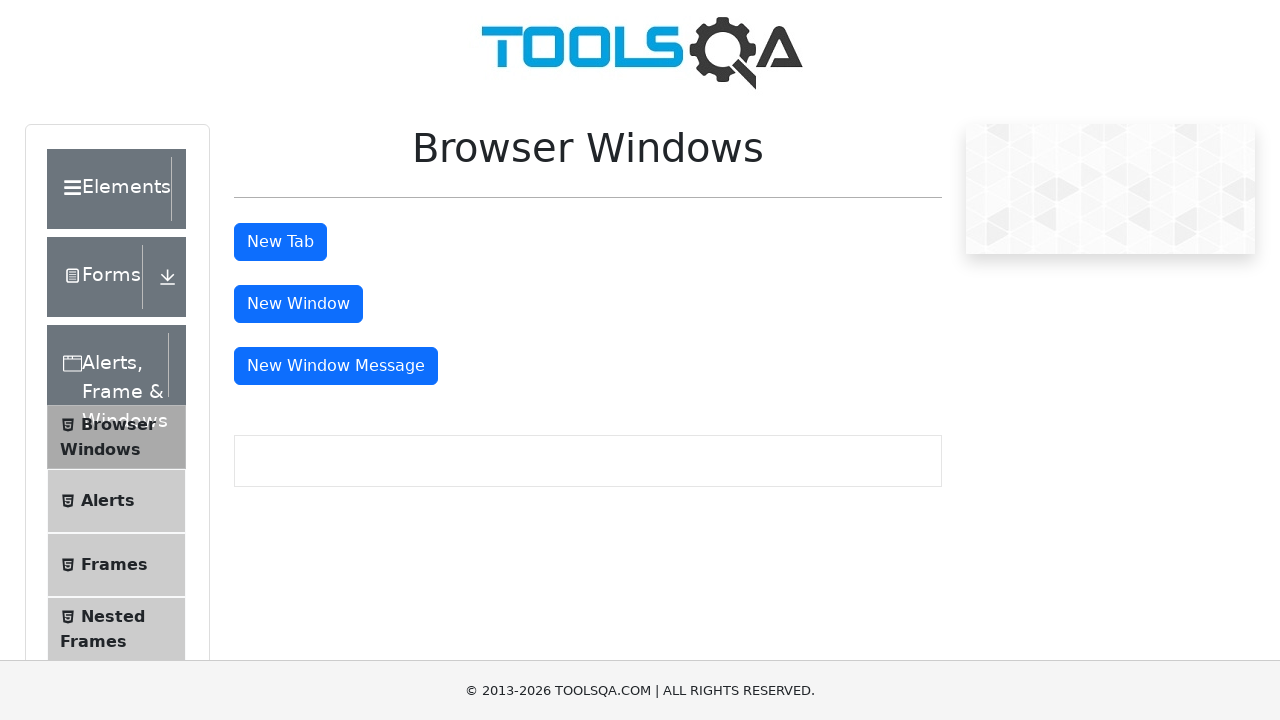

Clicked tab button to open new tab at (280, 242) on #tabButton
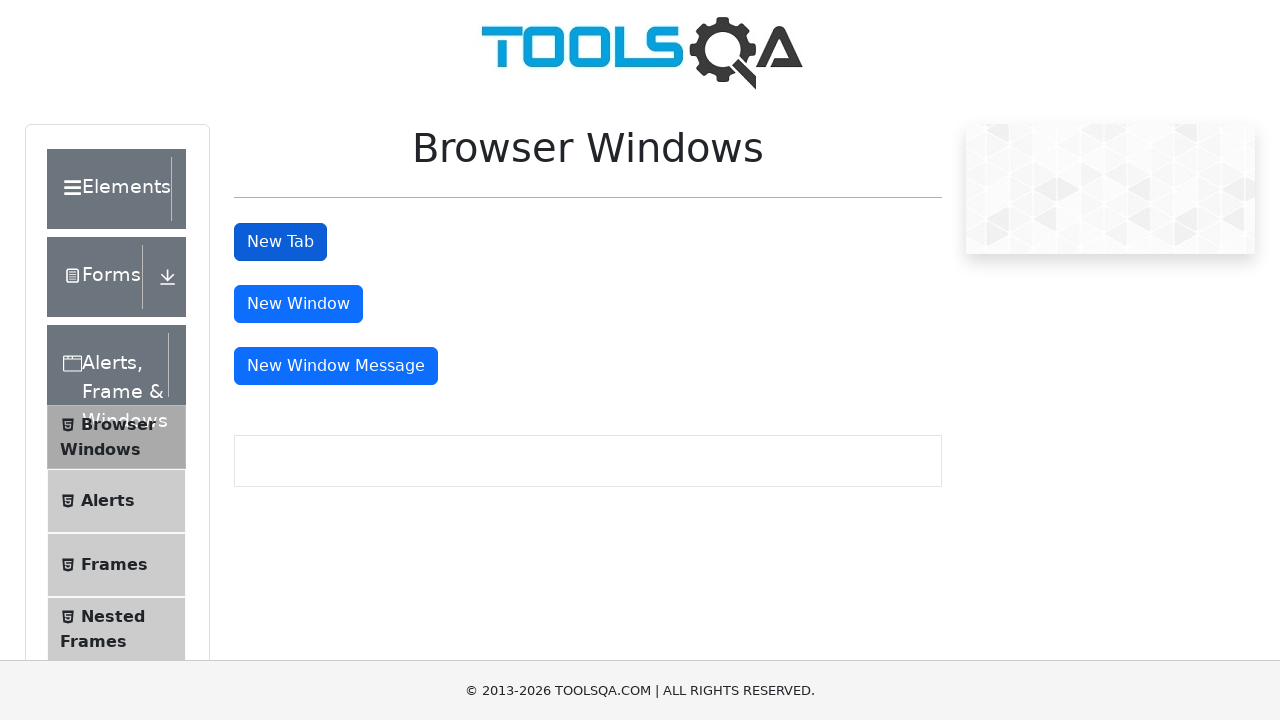

Clicked window button to open new window at (298, 304) on #windowButton
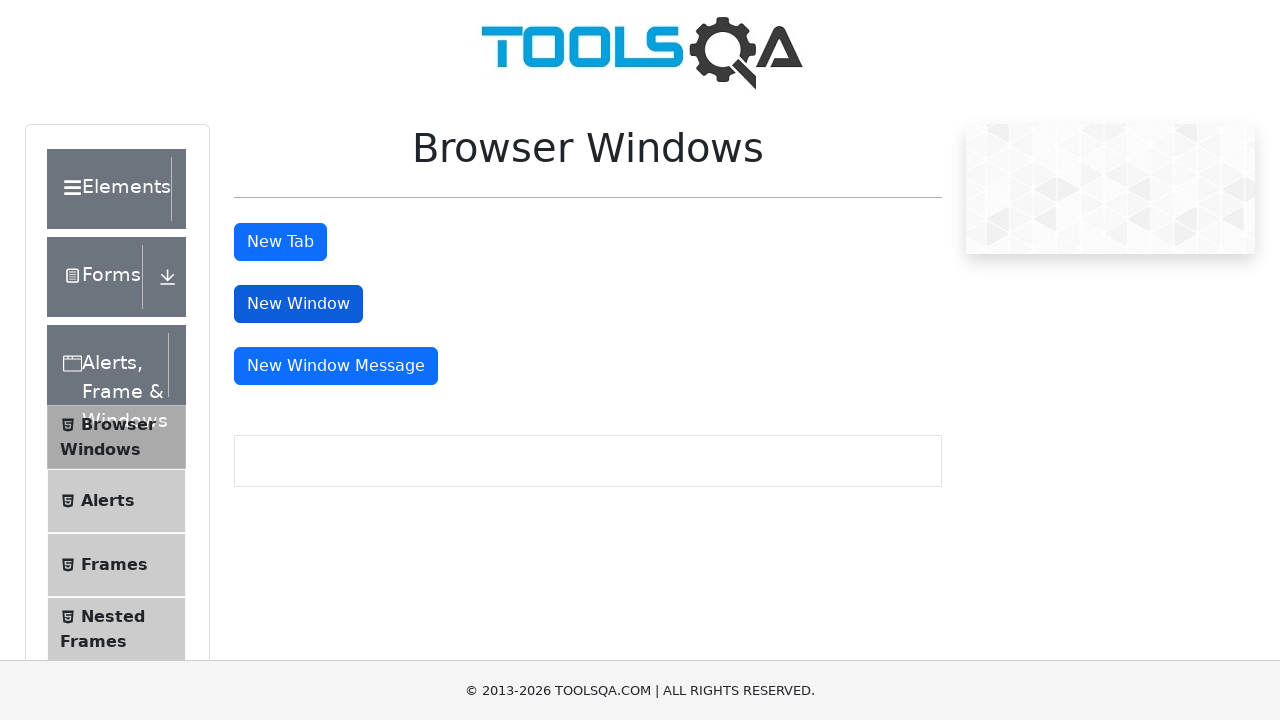

Clicked message window button at (336, 366) on #messageWindowButton
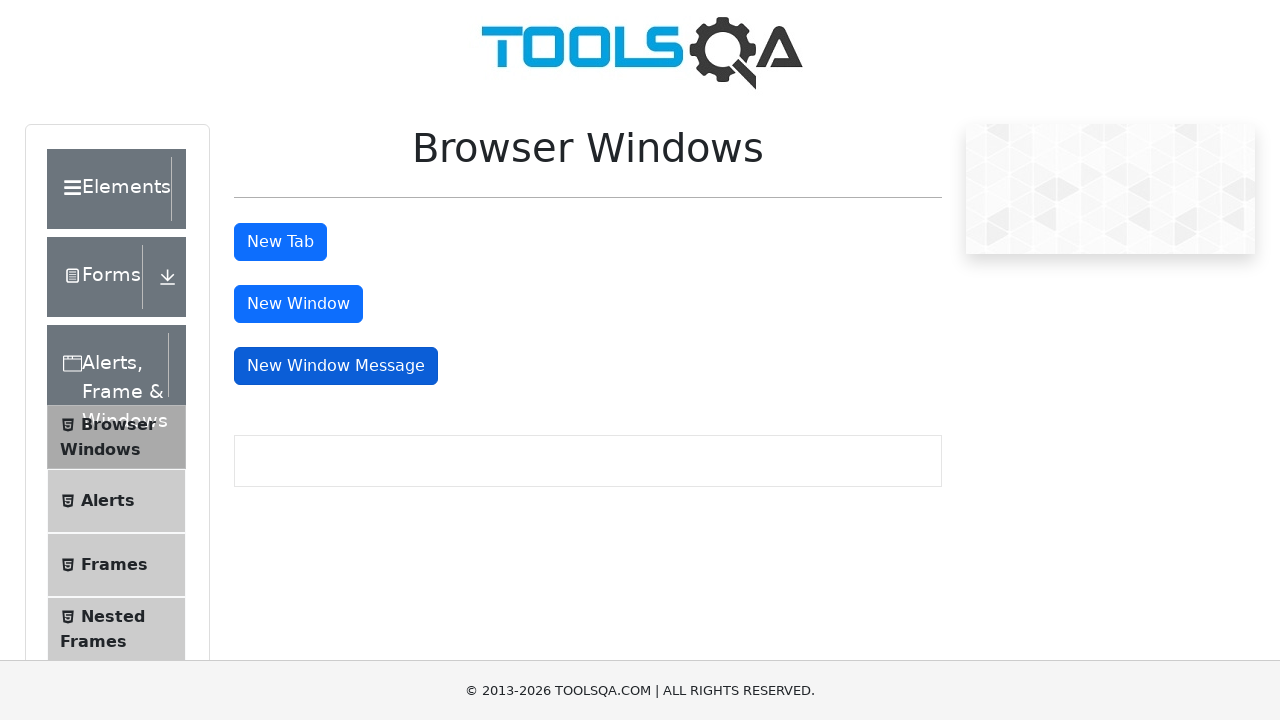

Retrieved all open pages/windows from context
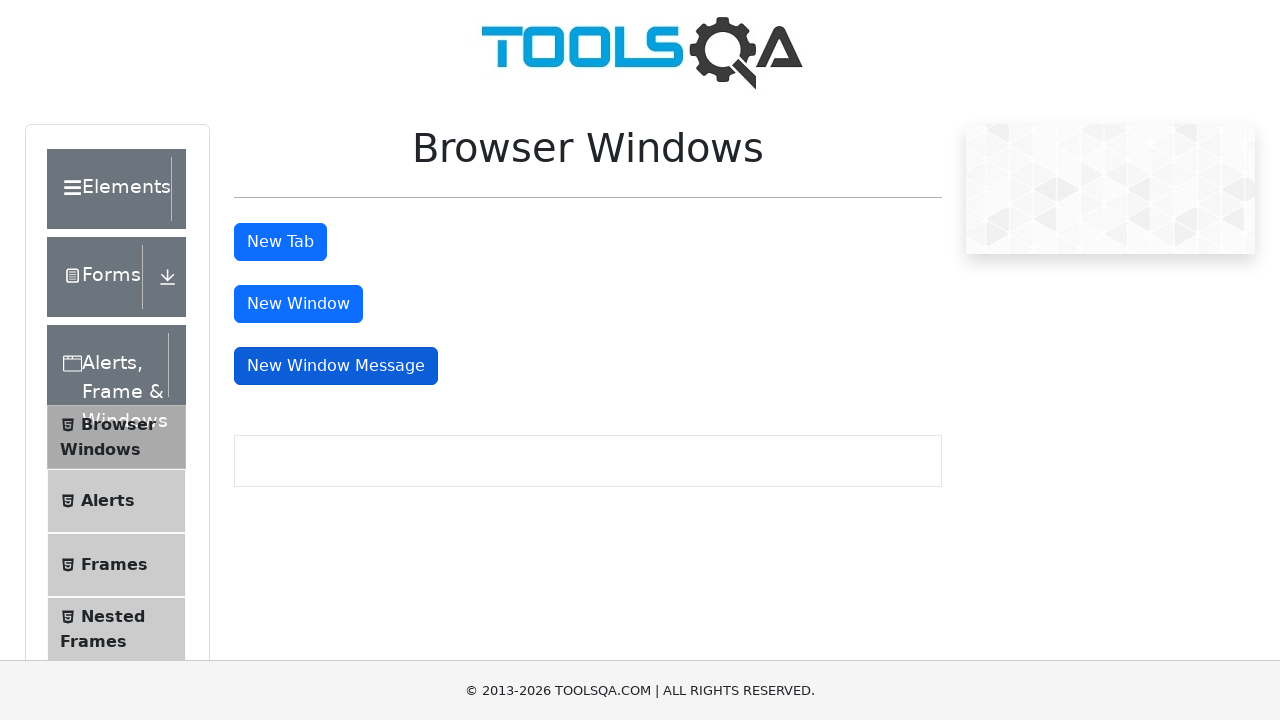

Switched to second tab and waited for load state
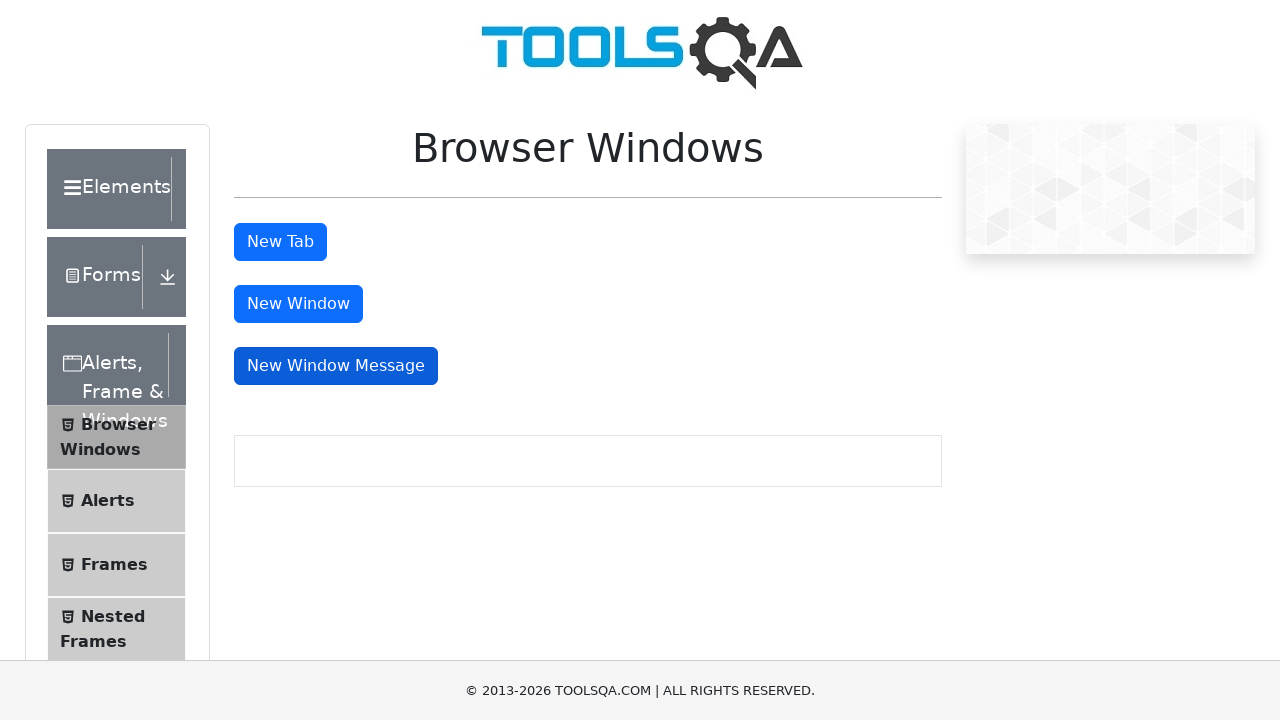

Retrieved text from second tab: This is a sample page
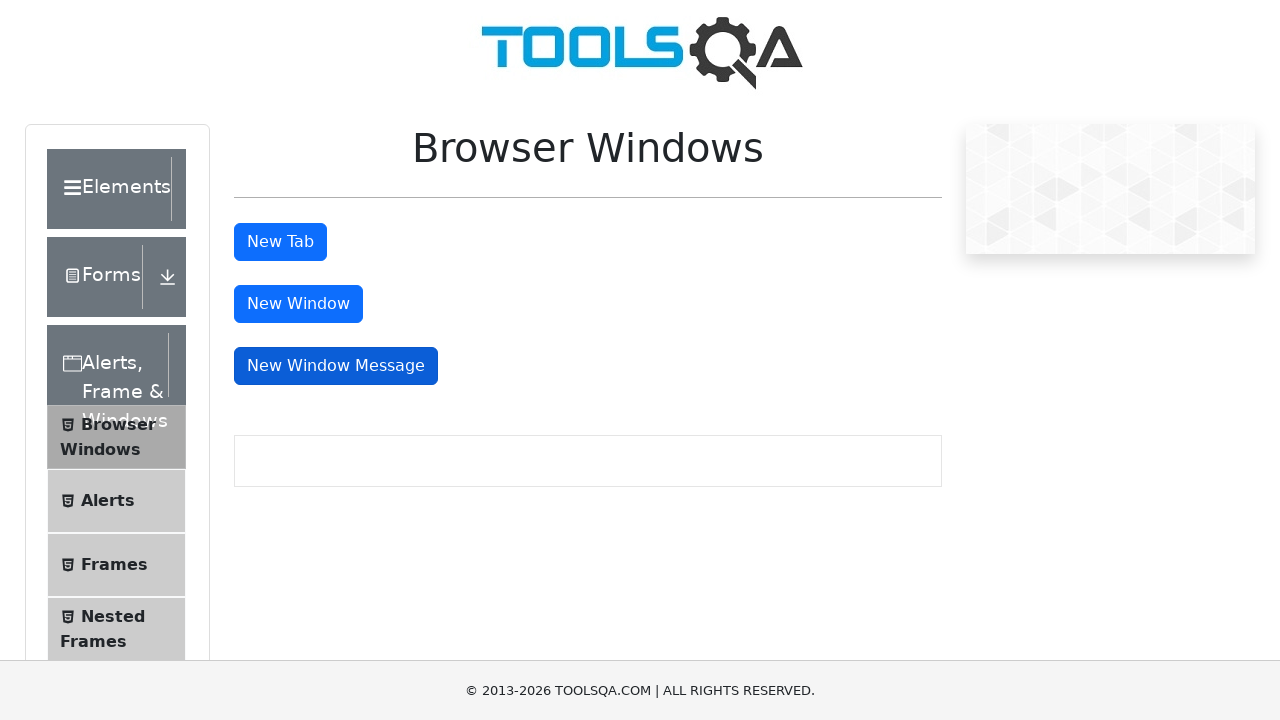

Switched to third window and waited for load state
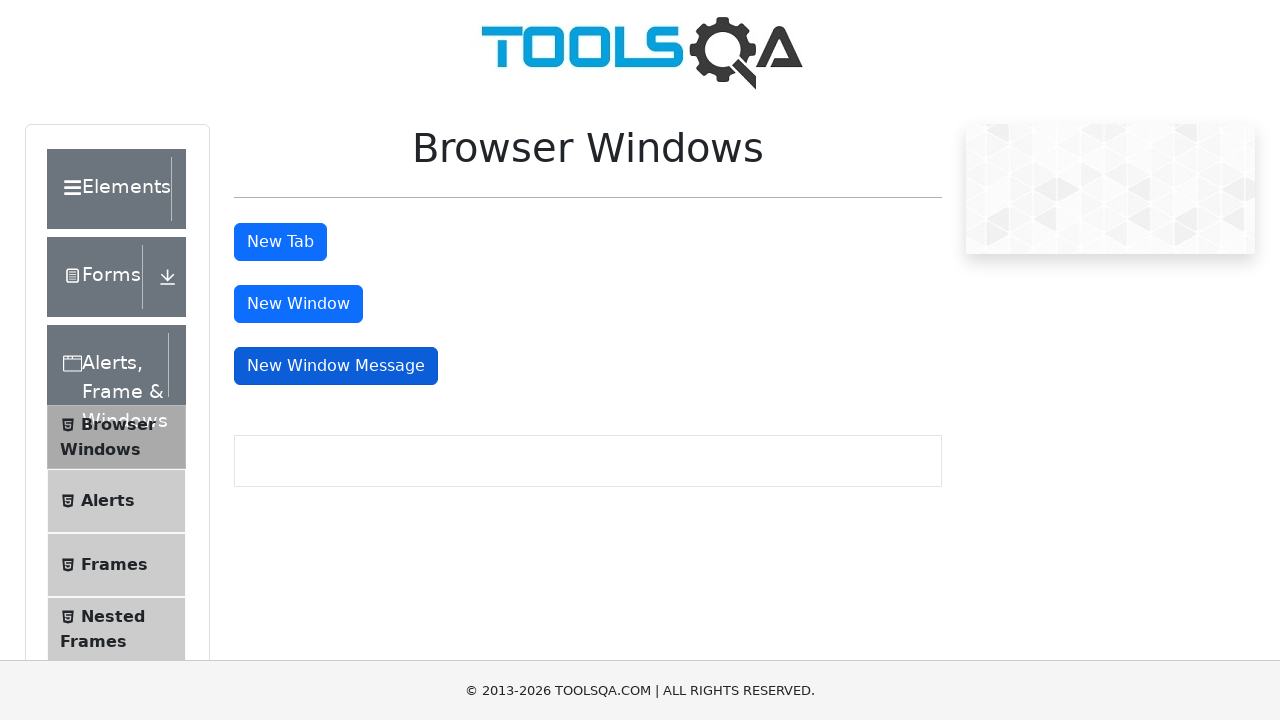

Retrieved text from third window: This is a sample page
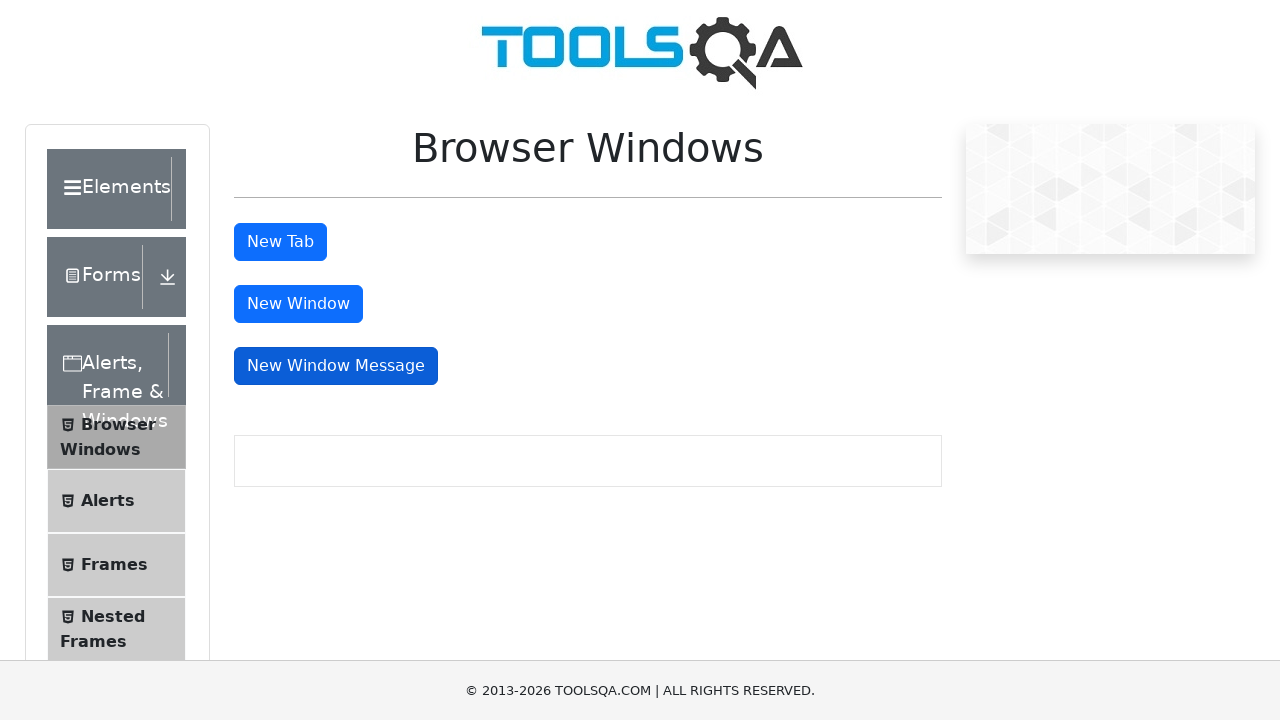

Message window opened and loaded
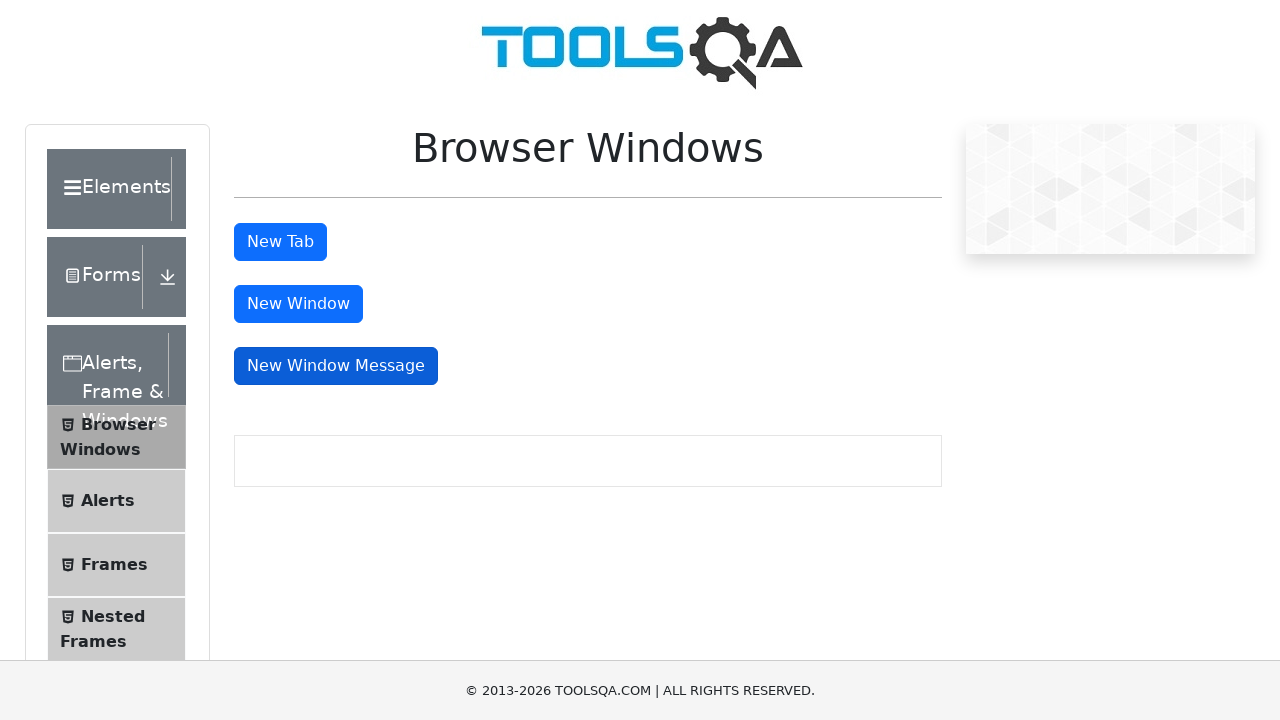

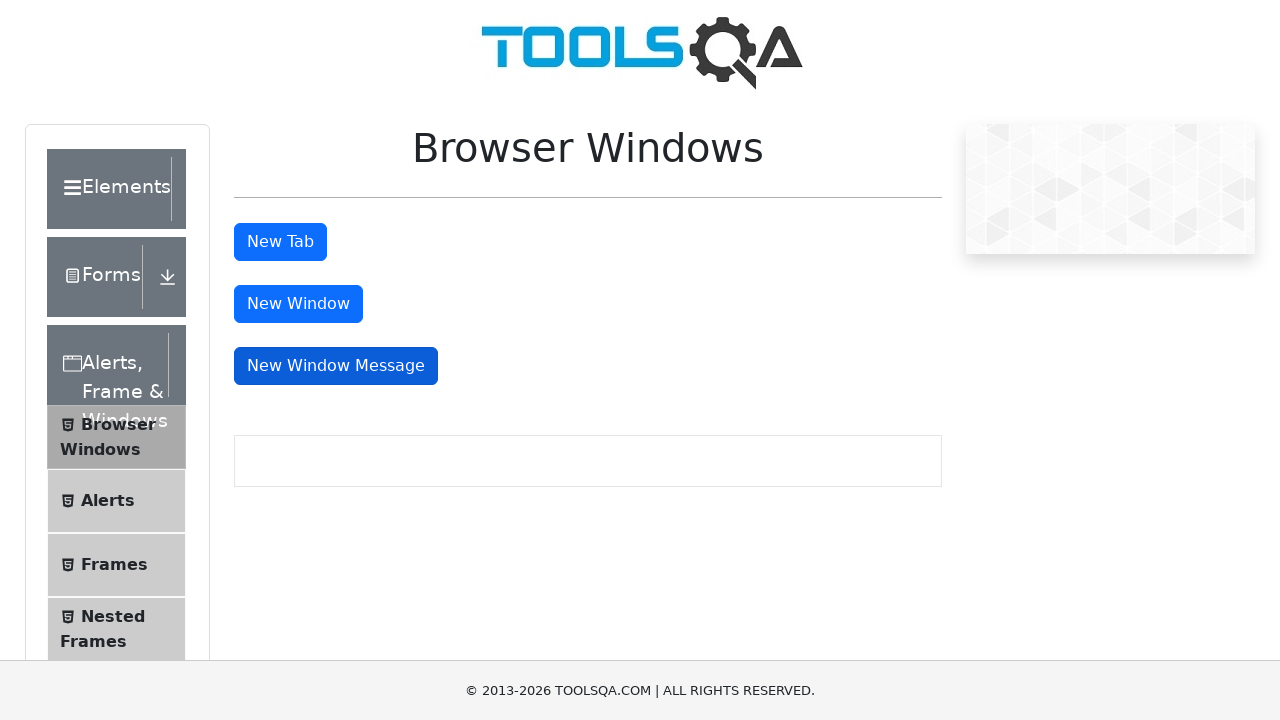